Tests dropdown selection by clicking the dropdown and selecting the third option

Starting URL: https://the-internet.herokuapp.com/dropdown

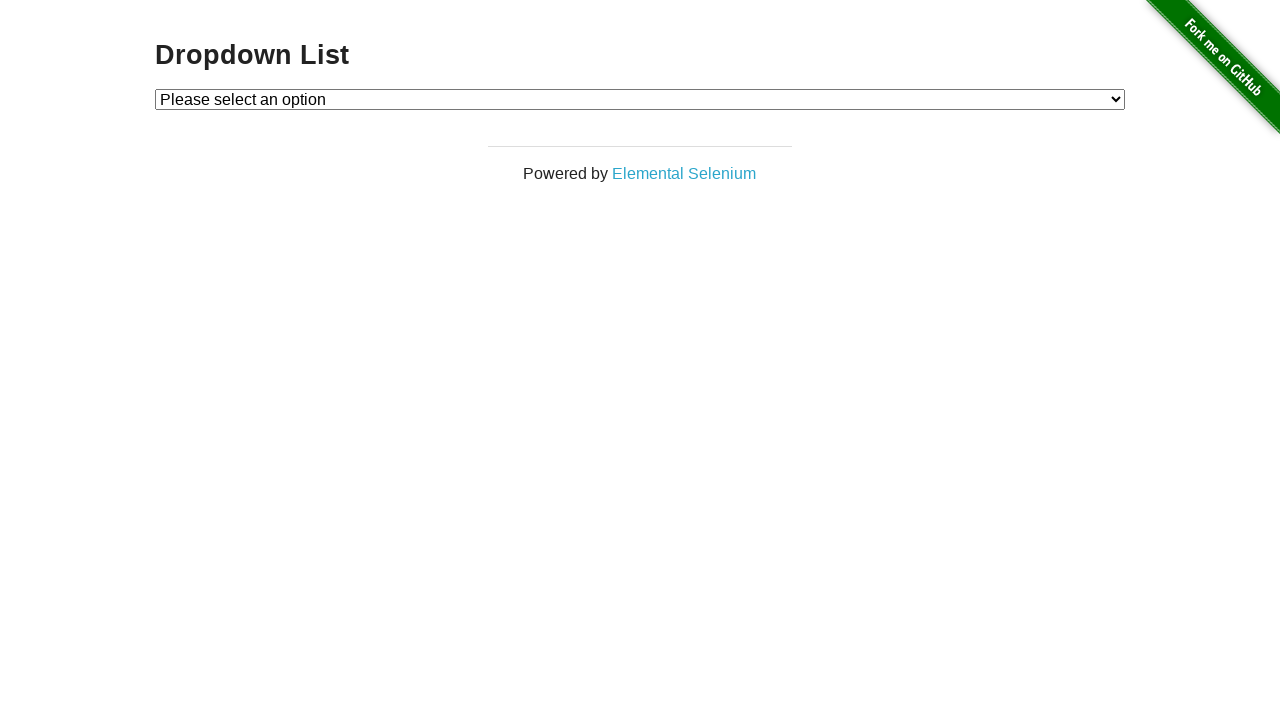

Clicked dropdown to open it at (640, 99) on select#dropdown
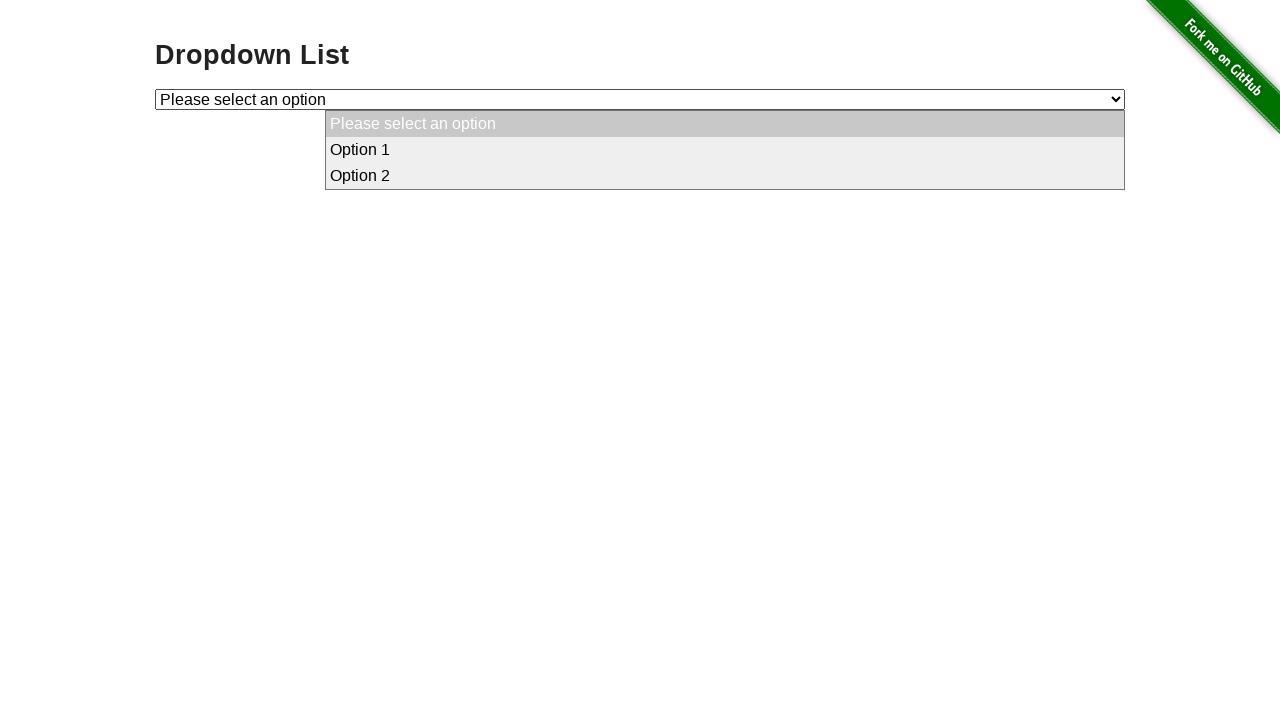

Selected the third option (index 2) from dropdown on select#dropdown
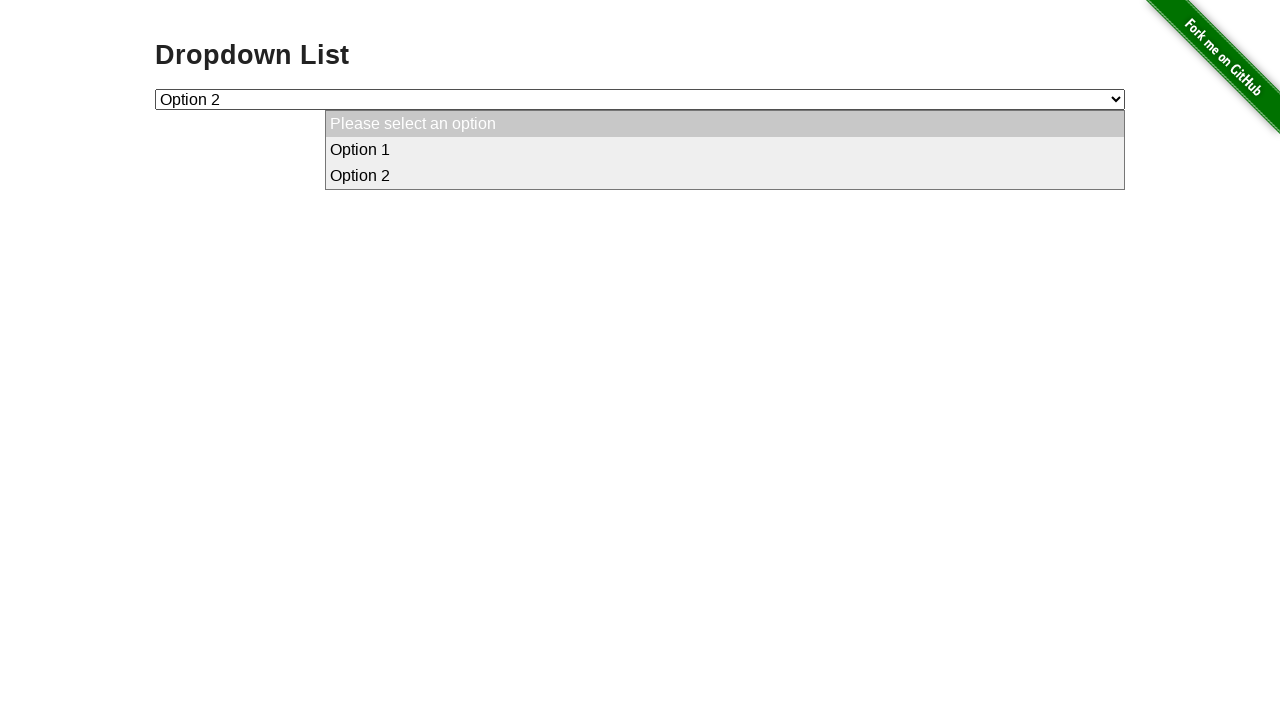

Retrieved selected dropdown value
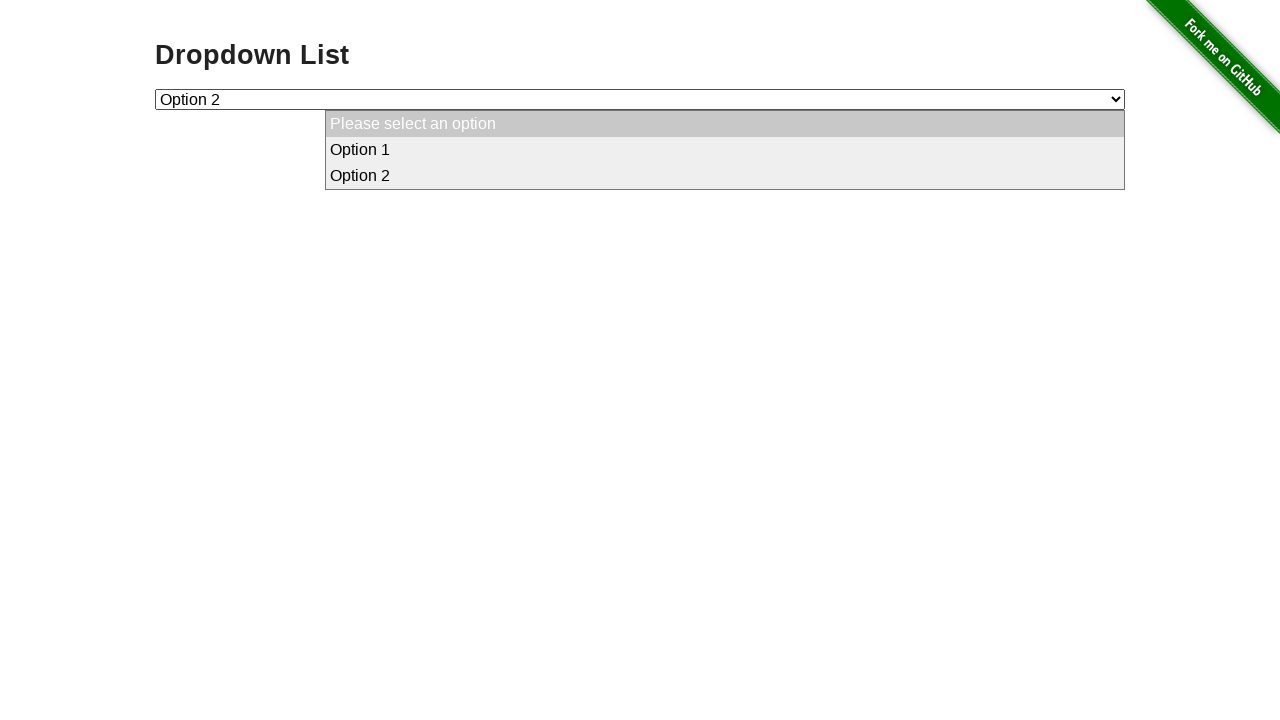

Verified that dropdown selection equals '2'
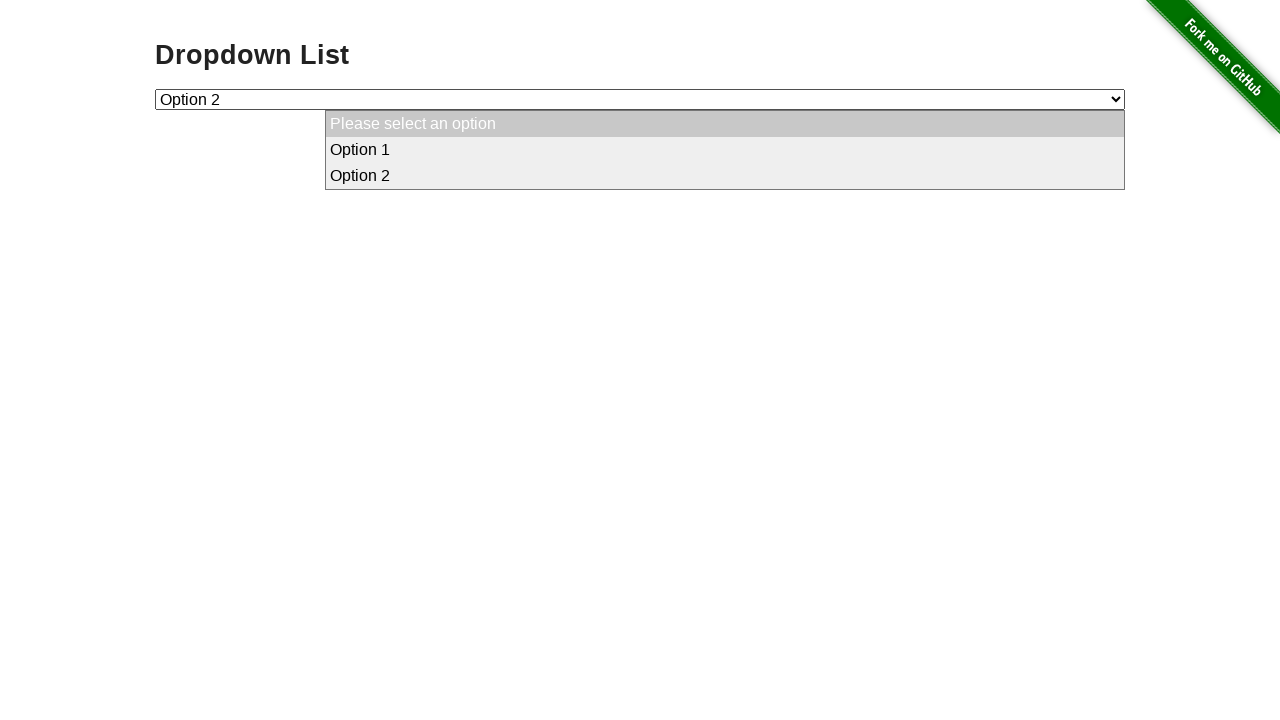

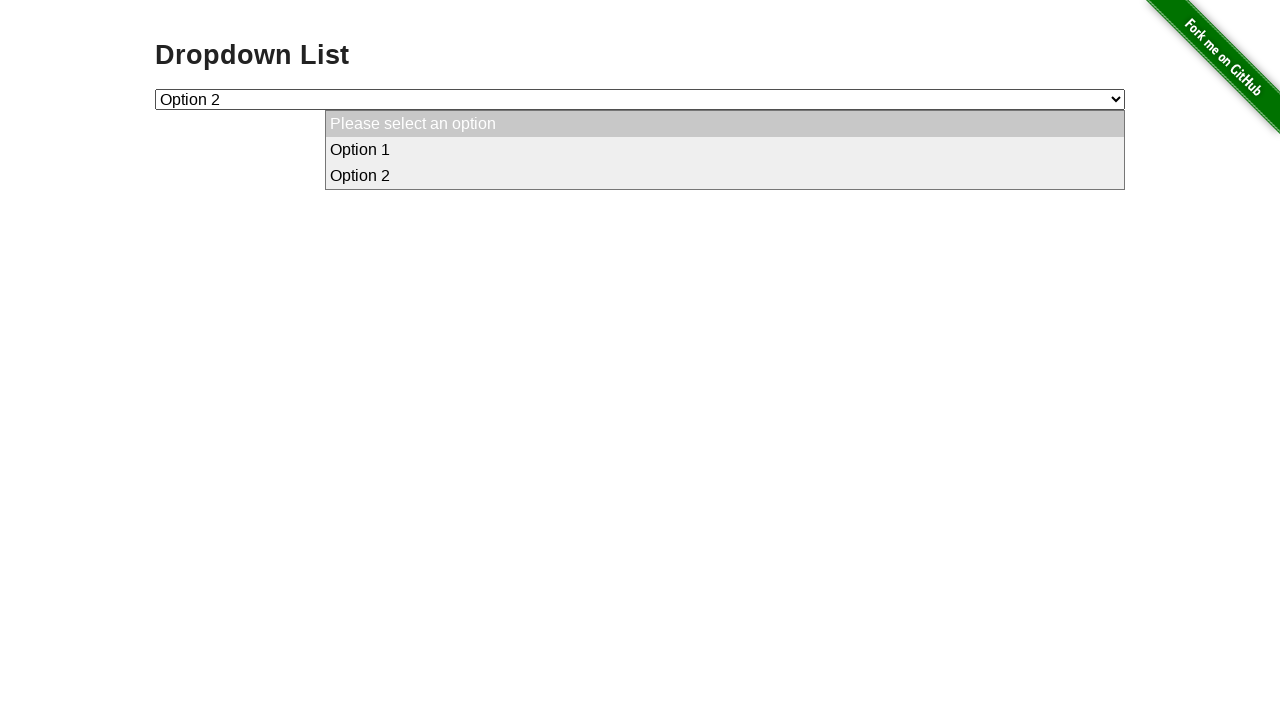